Tests selecting an option from a dropdown and submitting the form to verify the received message.

Starting URL: https://www.selenium.dev/selenium/web/web-form.html

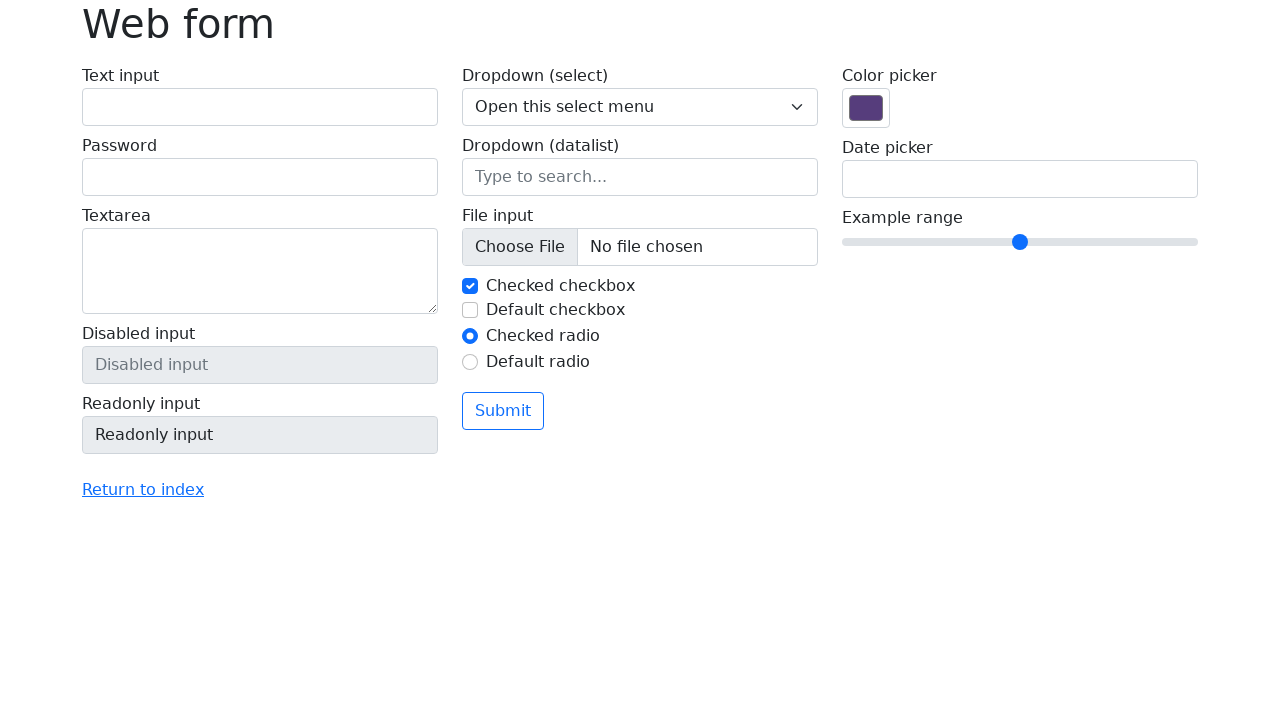

Clicked on the select dropdown at (640, 107) on select[name='my-select']
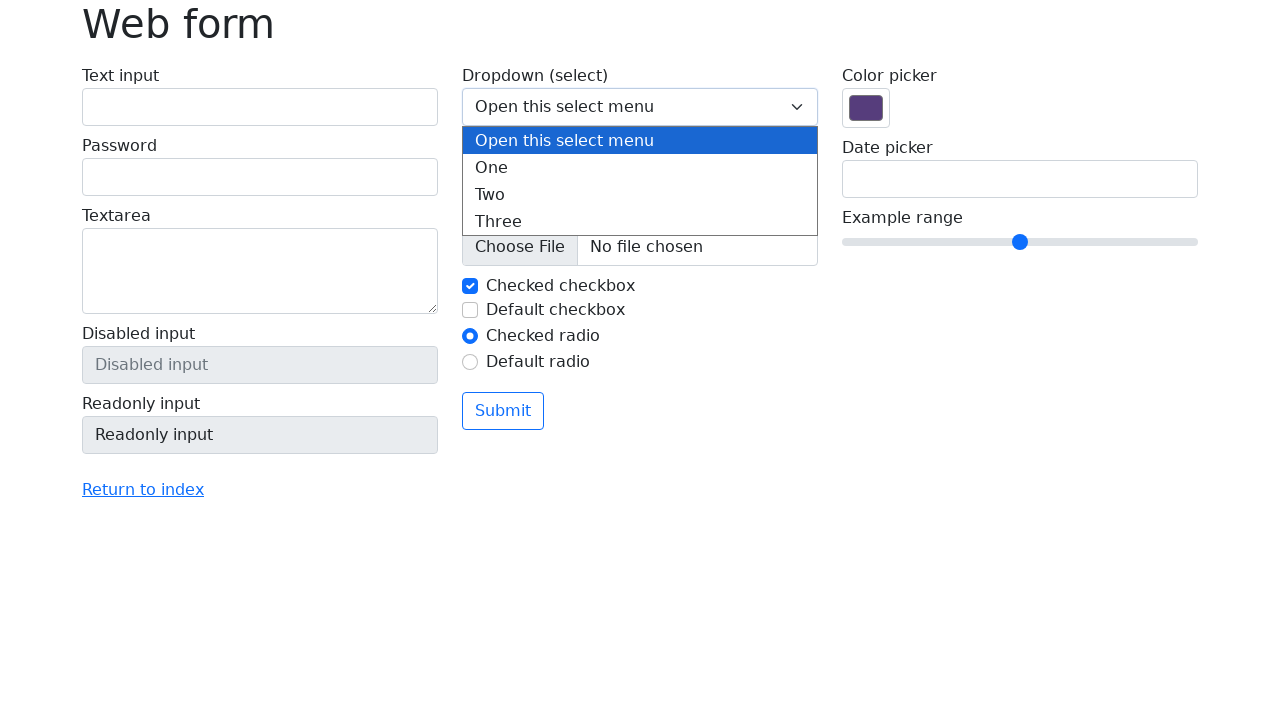

Selected option with value 2 from dropdown on select[name='my-select']
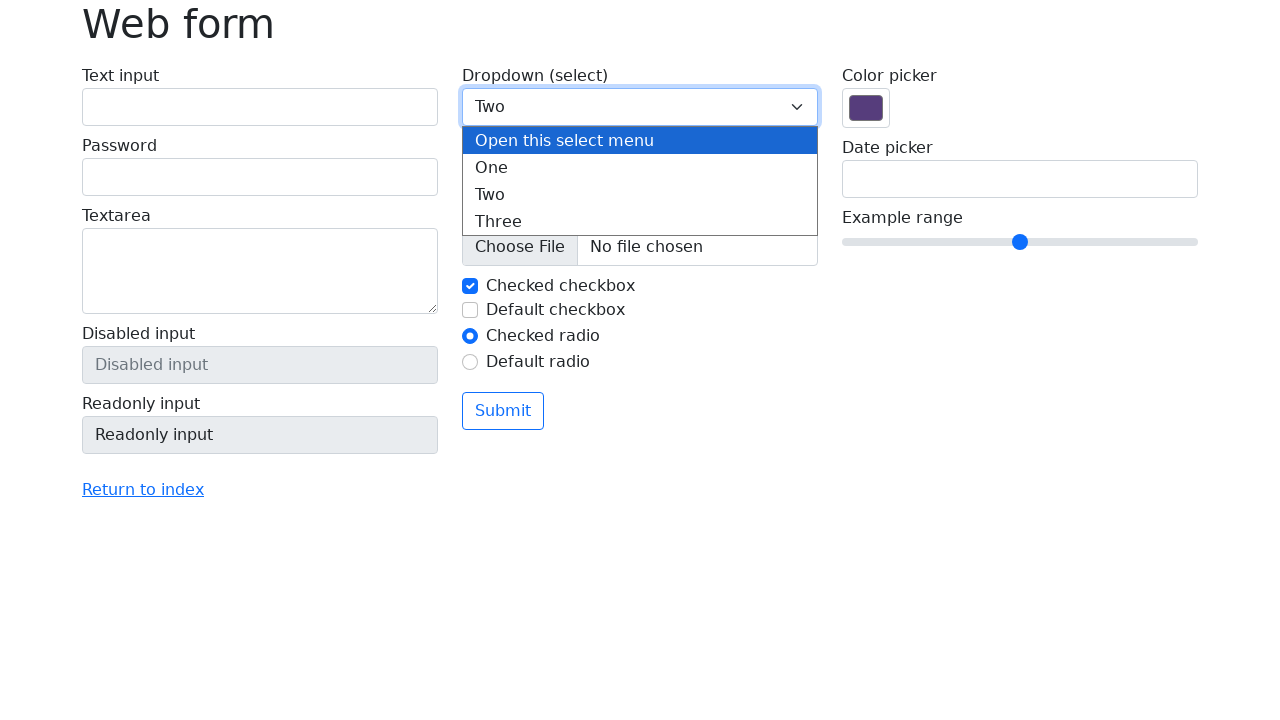

Clicked submit button to submit form at (503, 411) on button[type='submit']
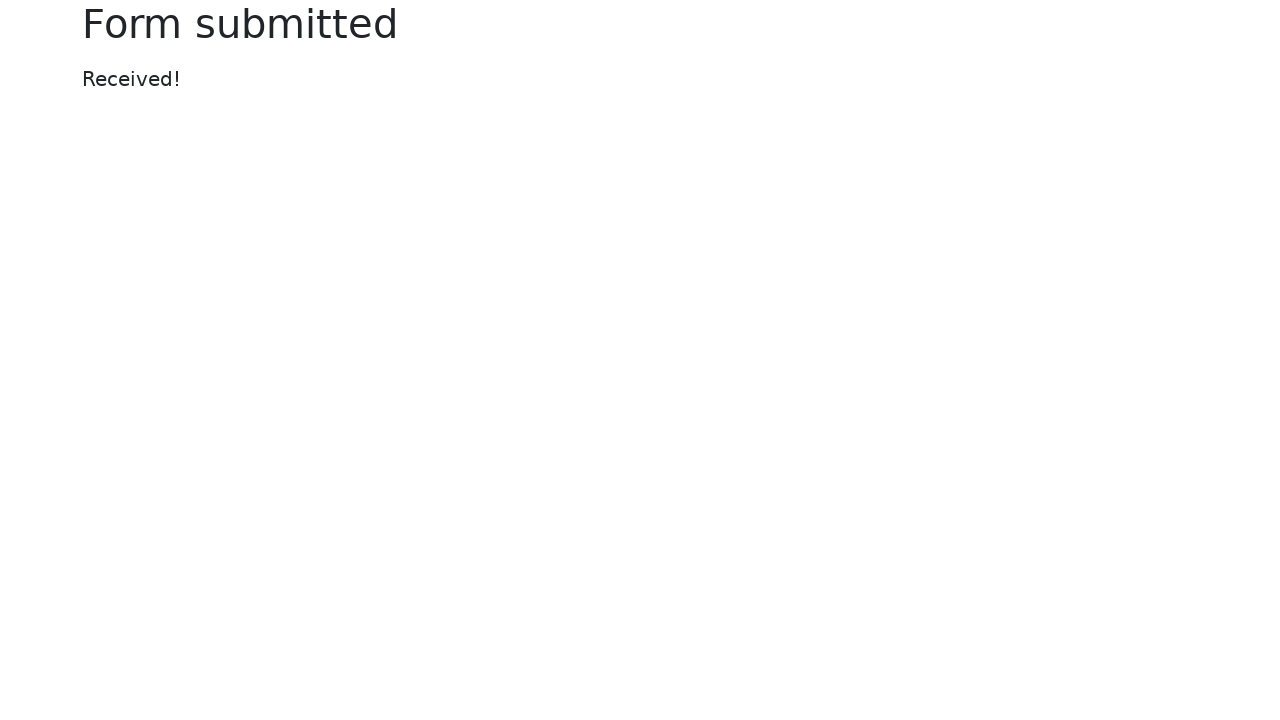

Waited for message element to appear
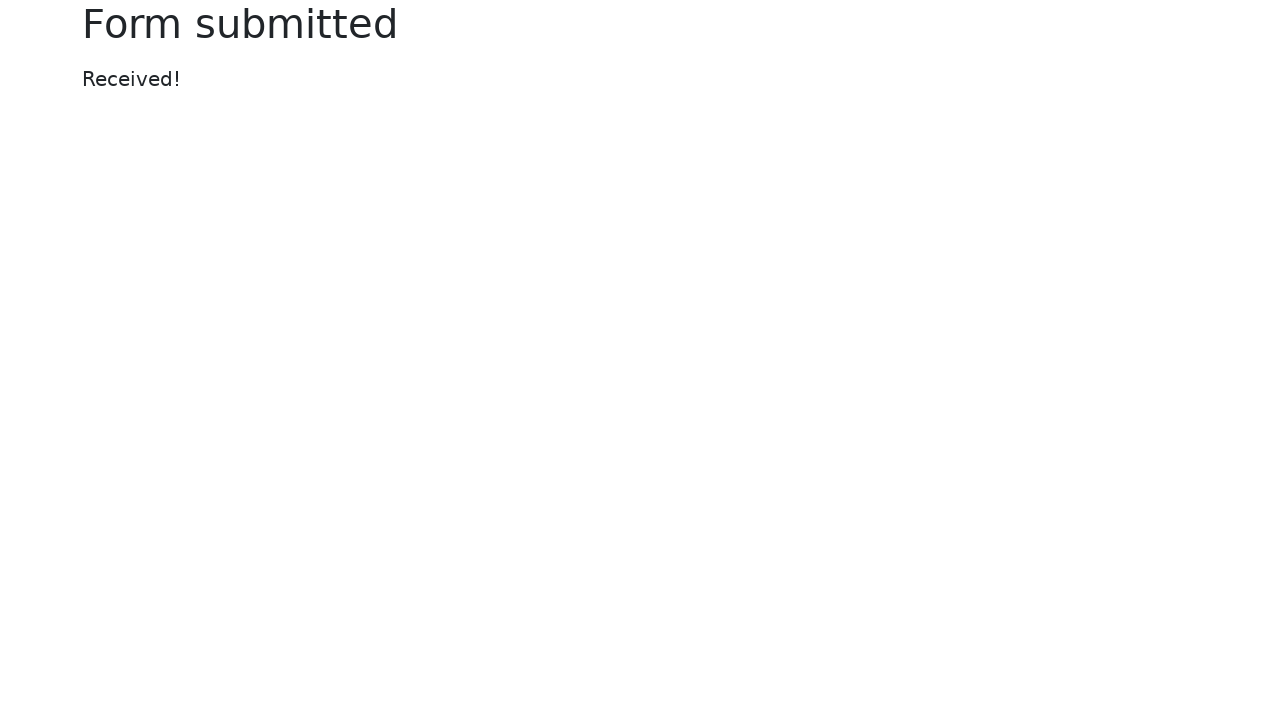

Verified that message displays 'Received!'
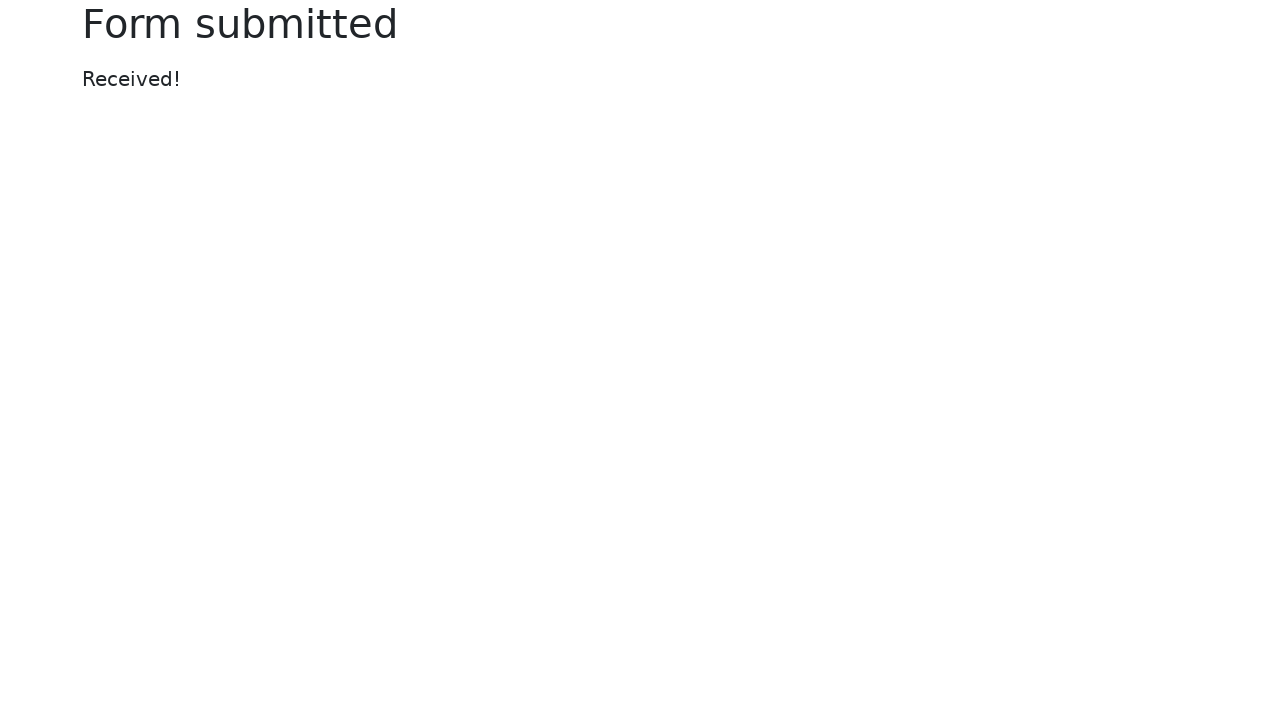

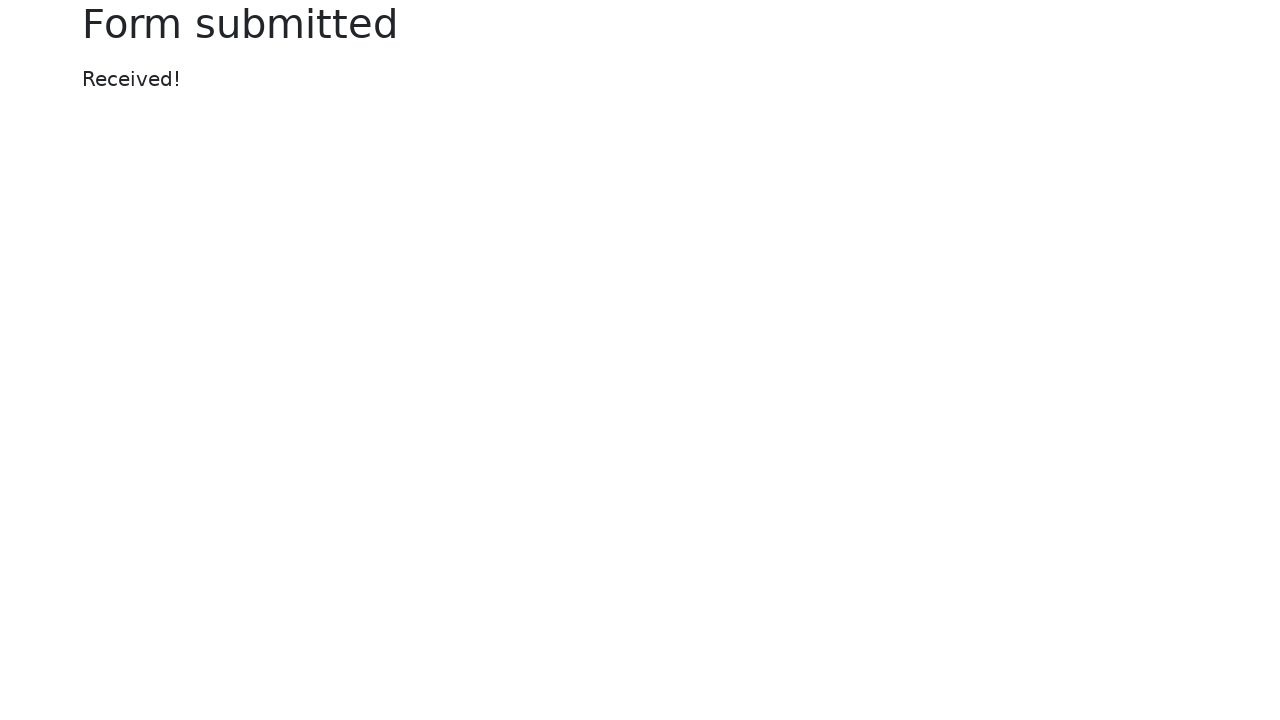